Clicks on the simple link and verifies a new tab opens with the demoqa.com page

Starting URL: https://demoqa.com/links

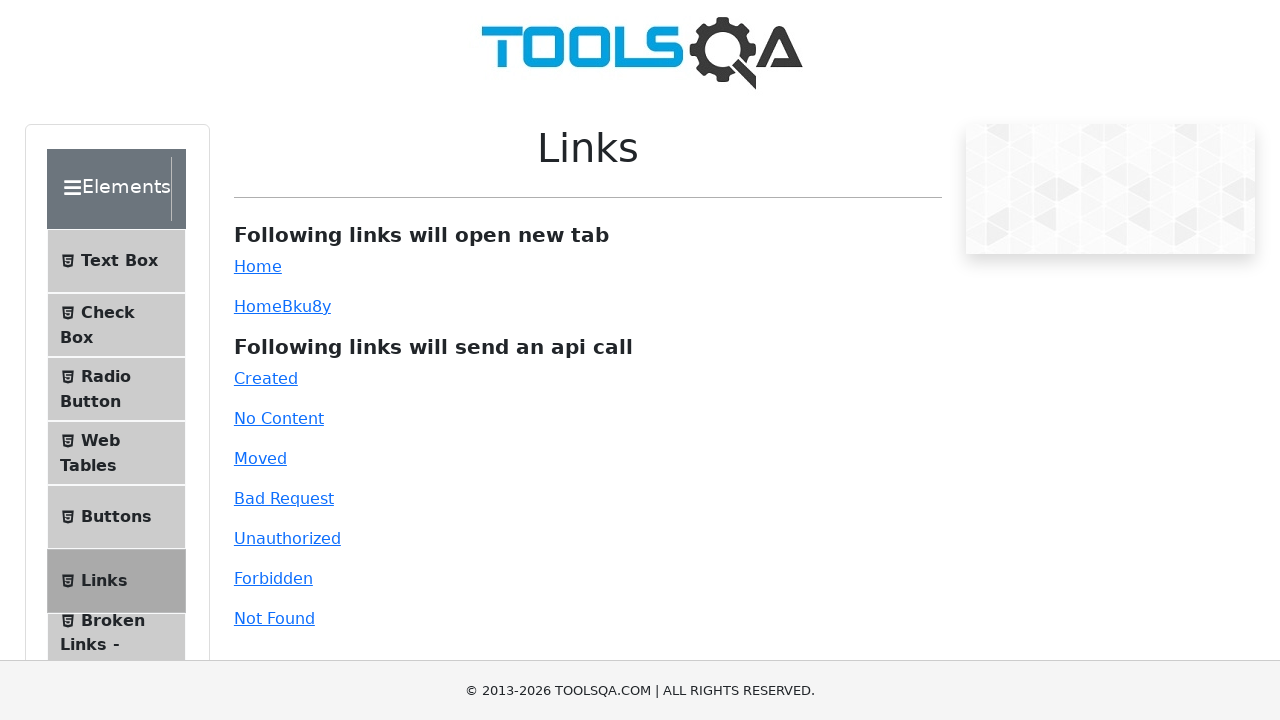

Clicked on the simple link at (258, 266) on #simpleLink
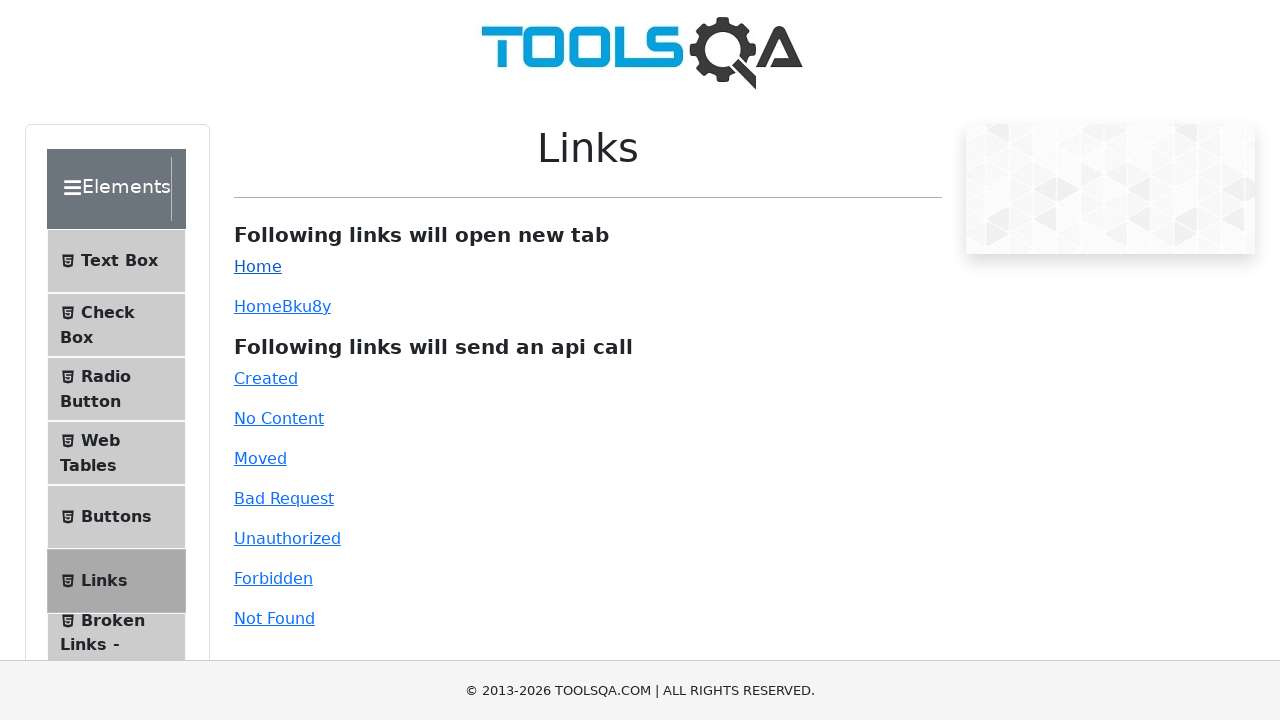

Clicked simple link and new tab opened at (258, 266) on #simpleLink
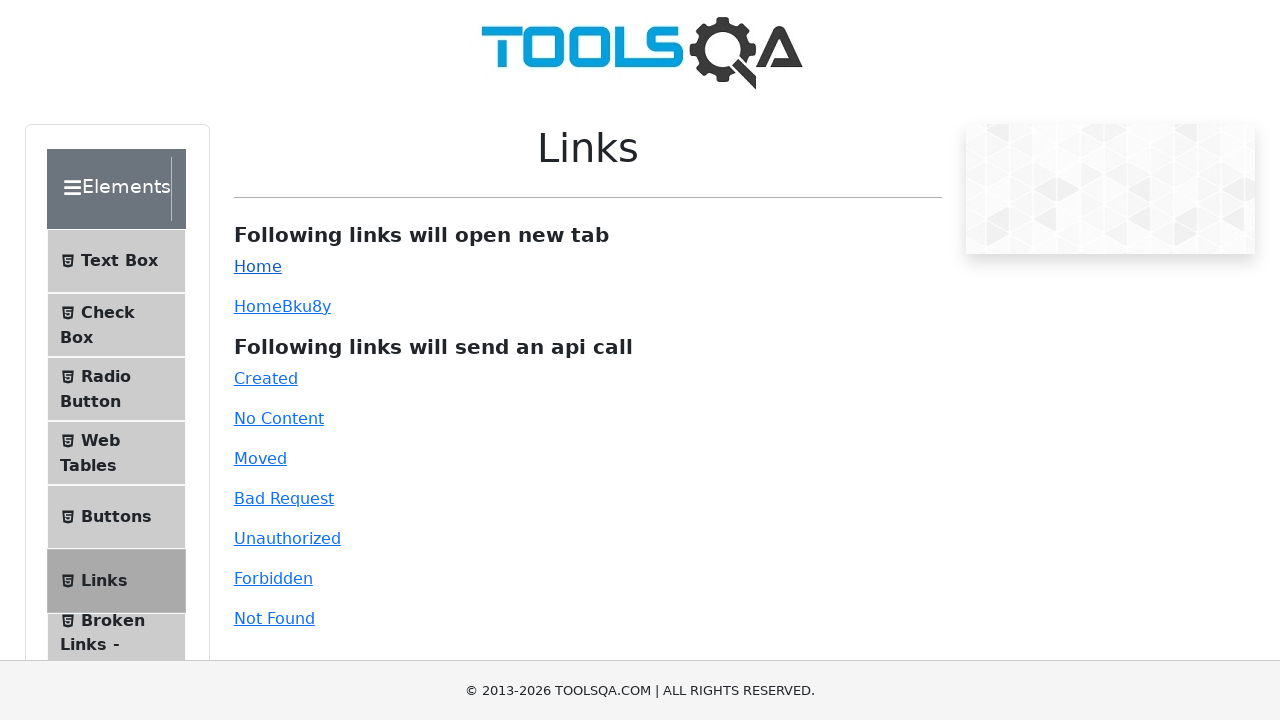

Captured new page object from context
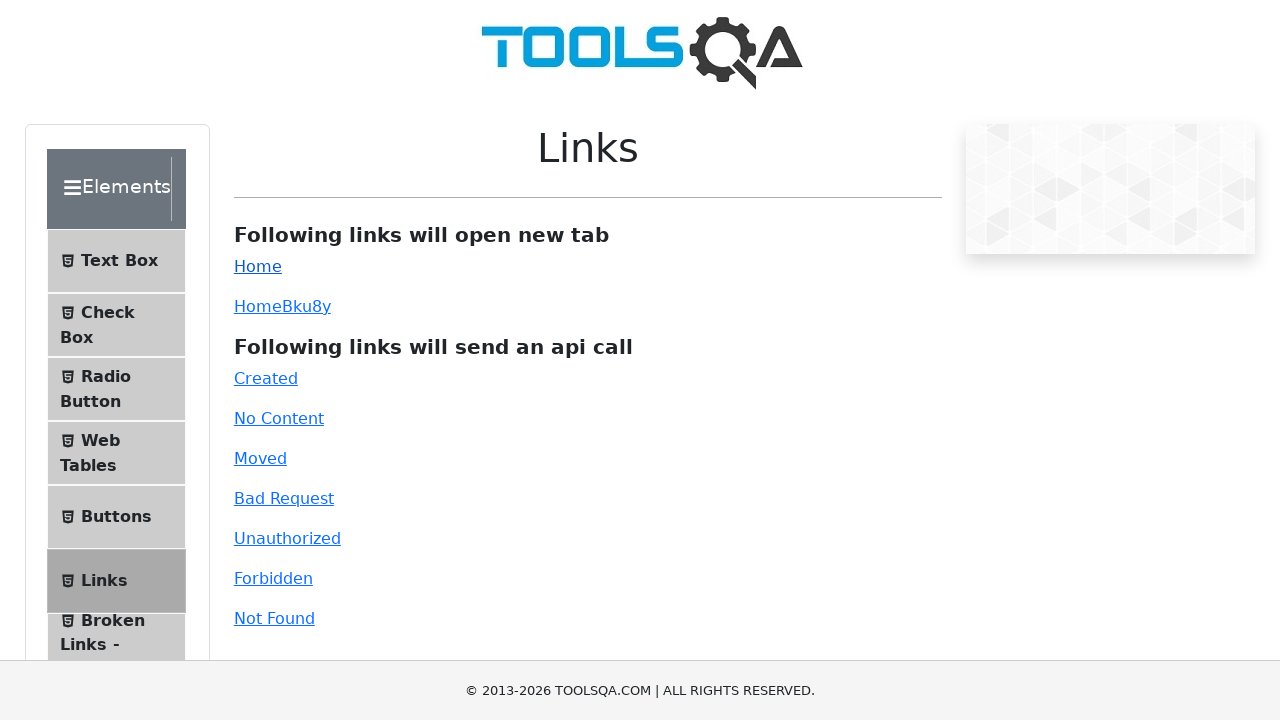

New tab navigated to demoqa.com page as expected
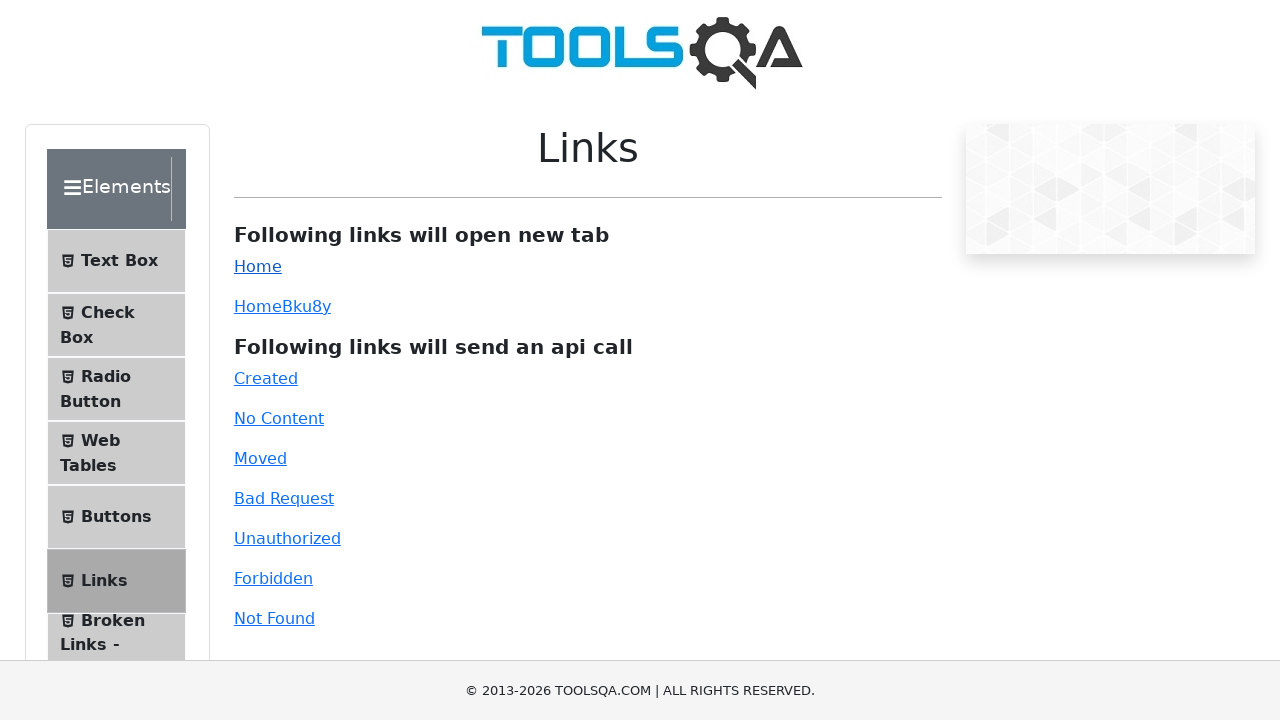

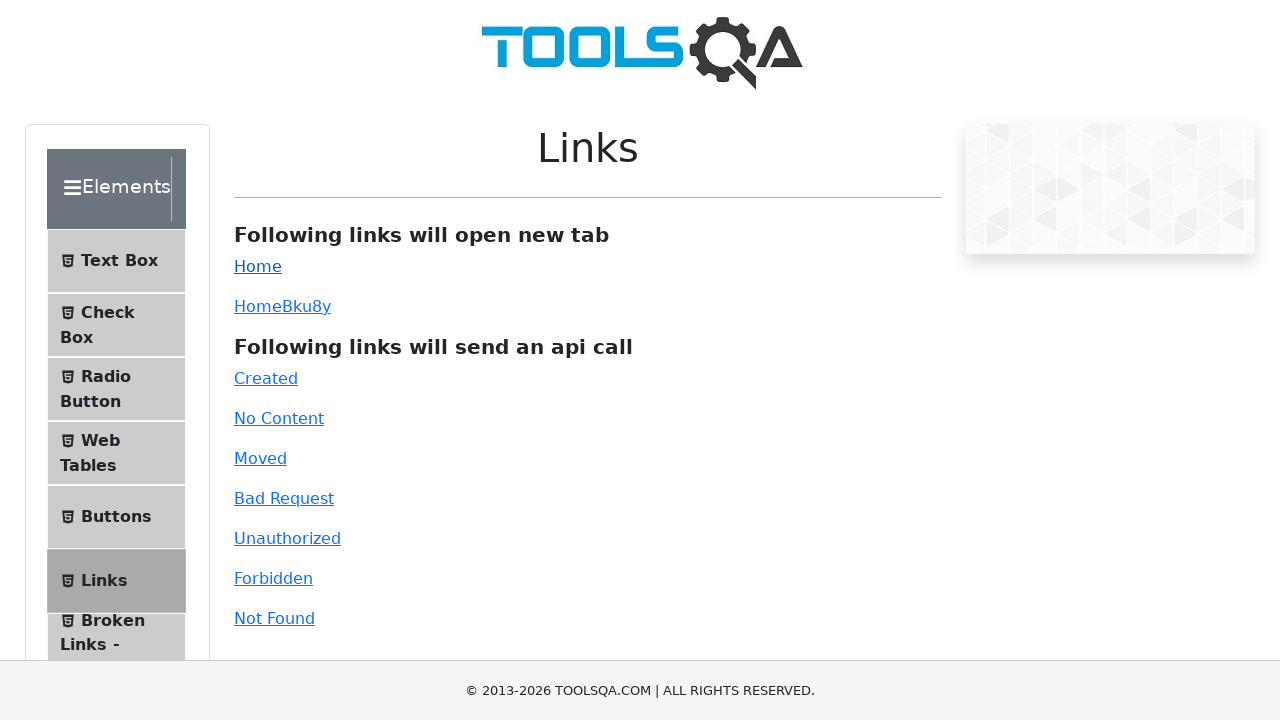